Tests modal dialog functionality by clicking a button to open a modal and then clicking the close button to dismiss it using JavaScript execution.

Starting URL: https://formy-project.herokuapp.com/modal

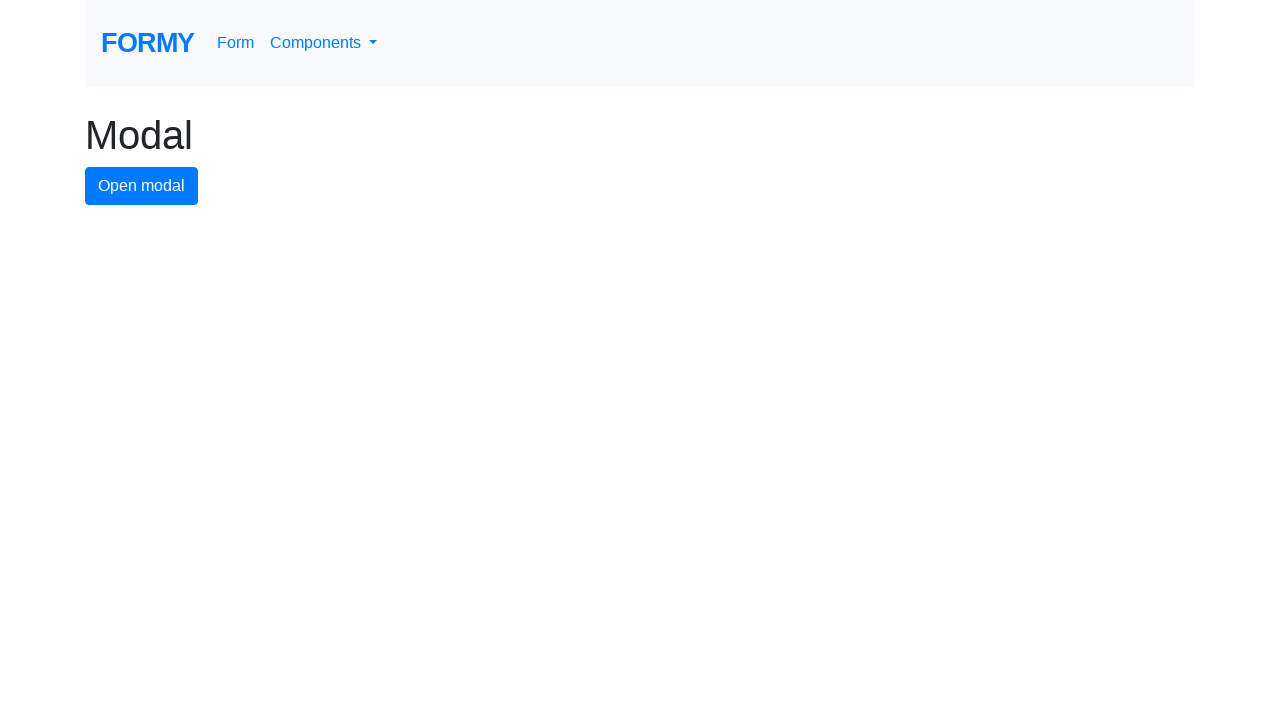

Clicked modal button to open the modal dialog at (142, 186) on #modal-button
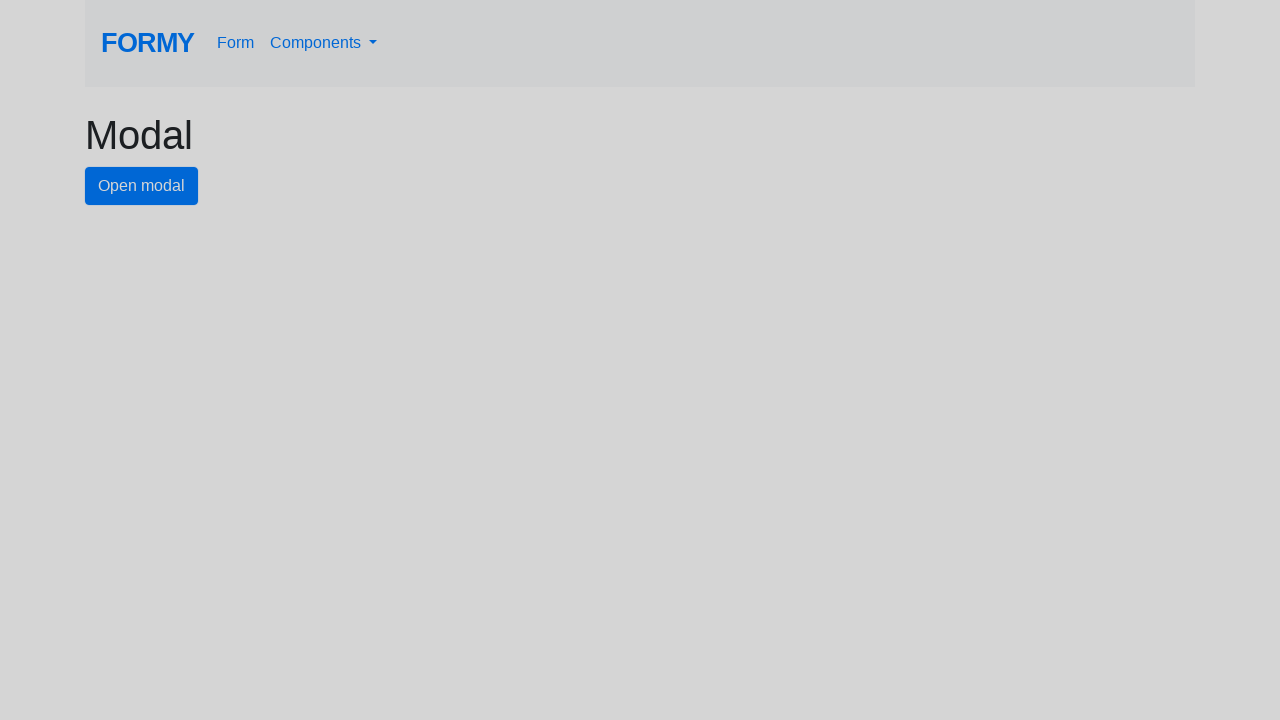

Modal dialog appeared with close button visible
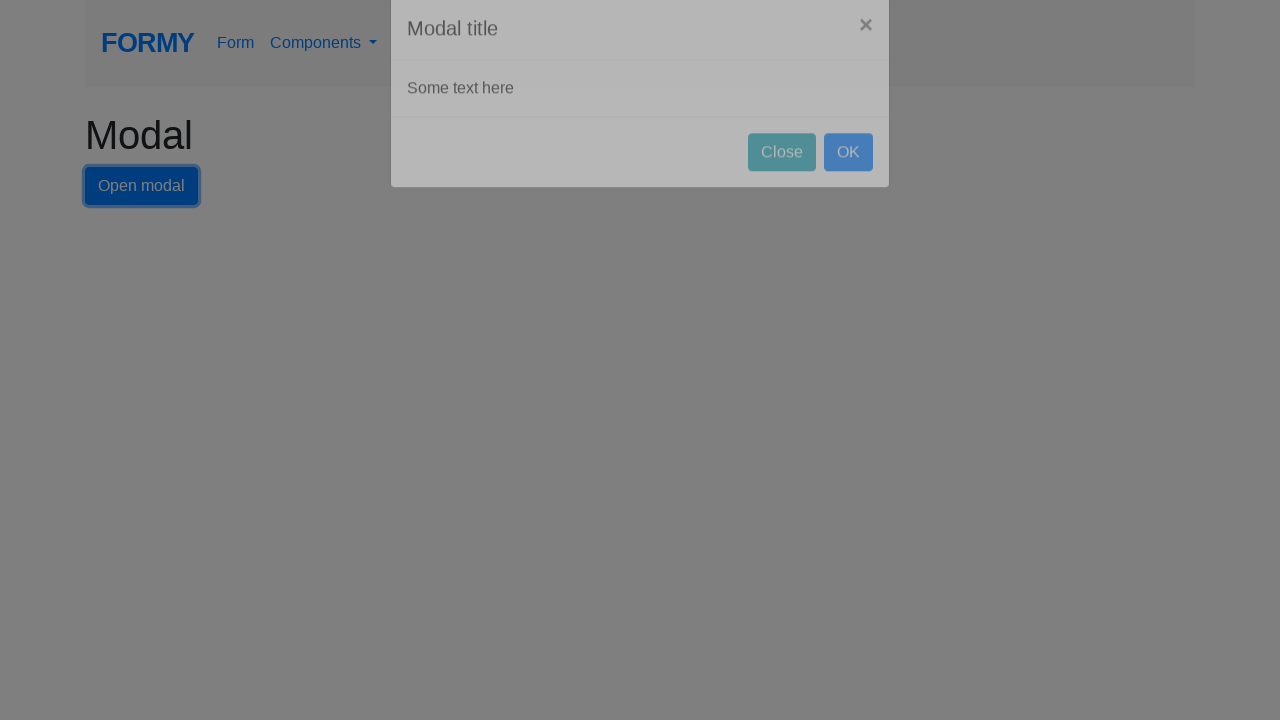

Executed JavaScript to click the close button and dismiss modal
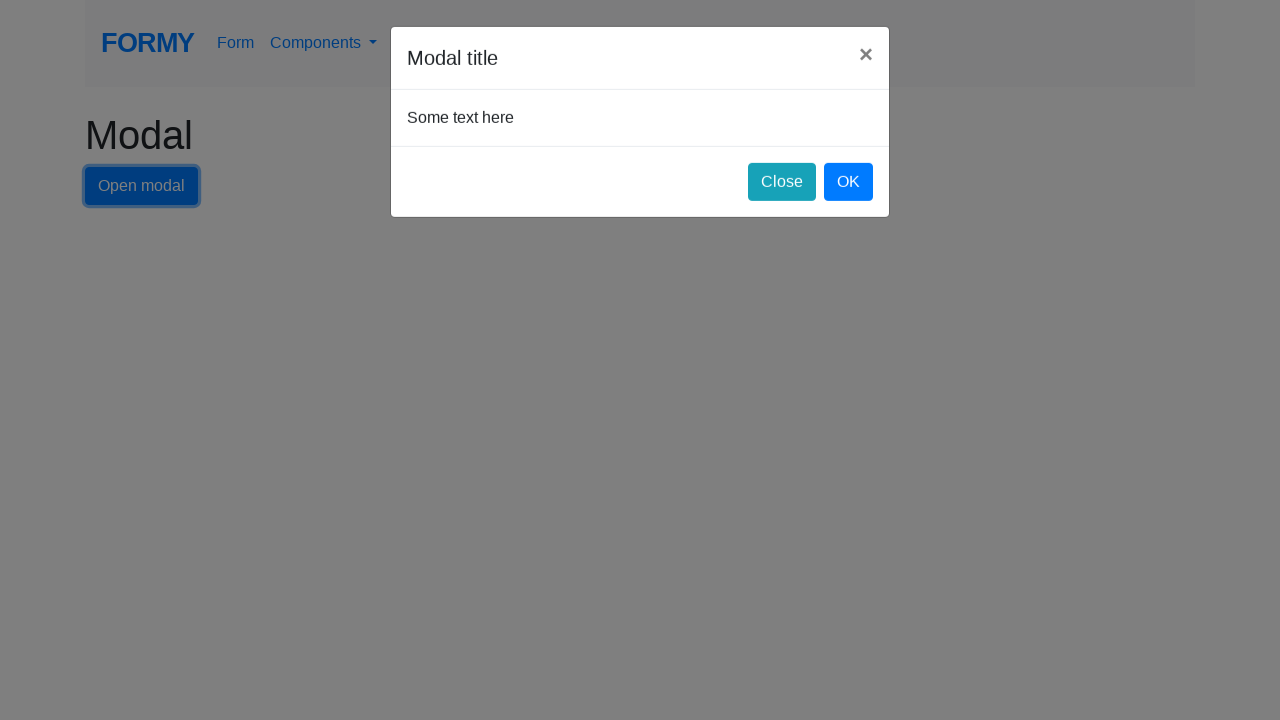

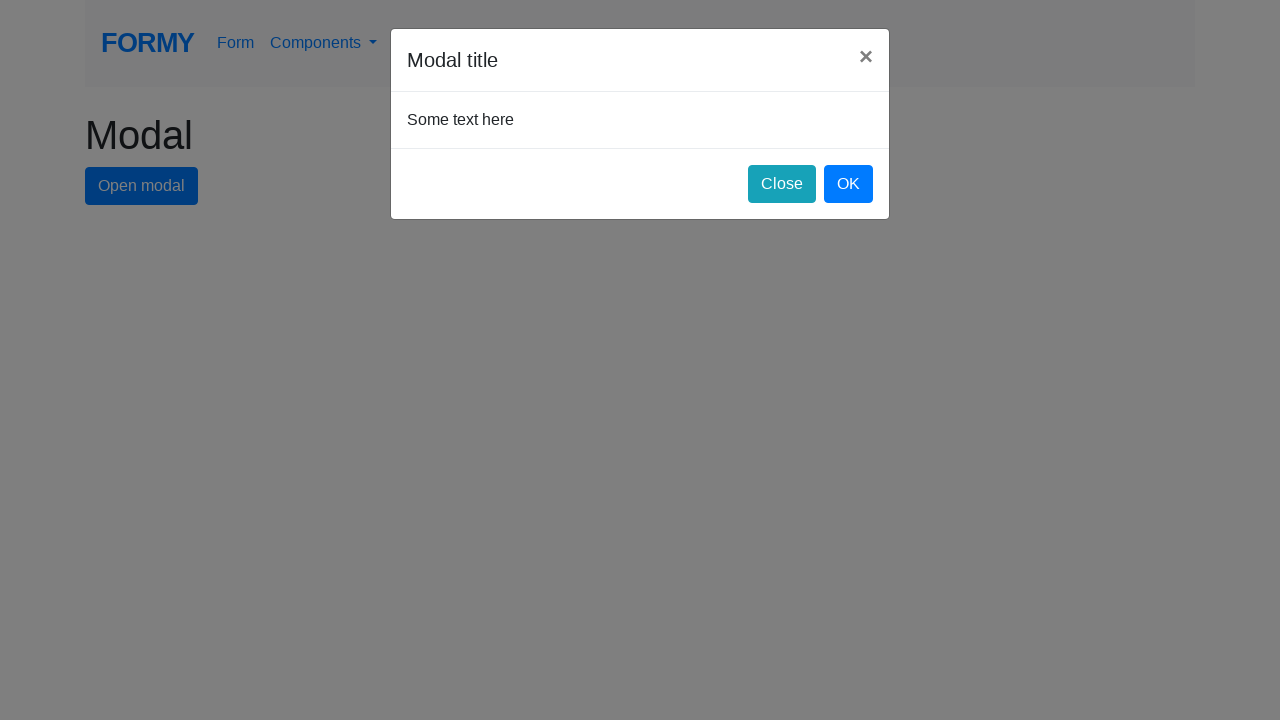